Tests basic alert dialog by clicking a button that triggers an alert, then accepting it

Starting URL: https://demoqa.com/alerts

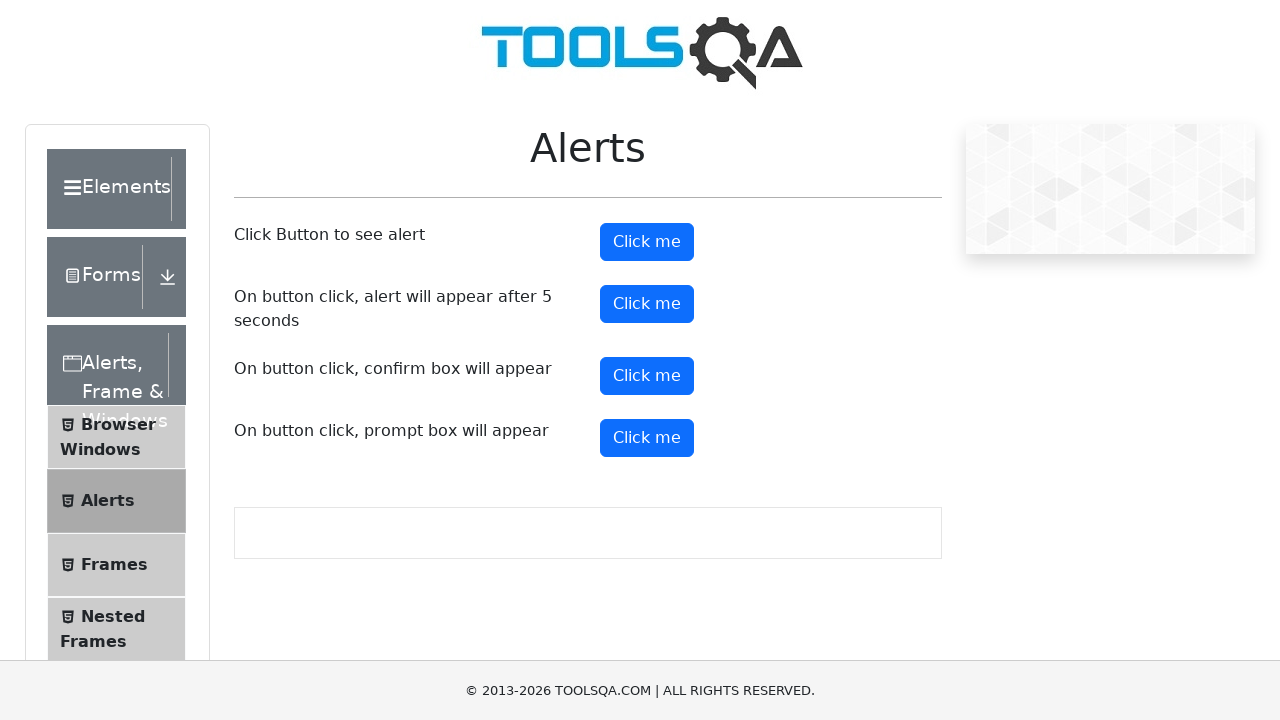

Set up dialog handler to accept alert
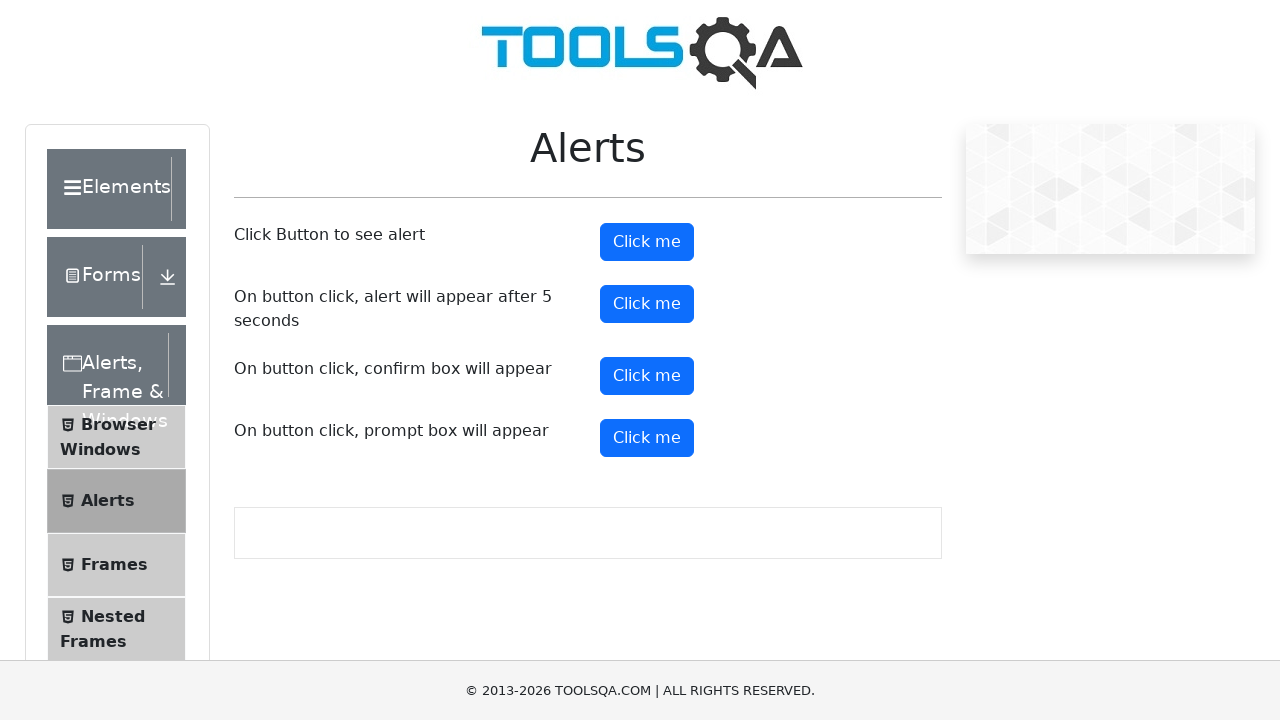

Clicked alert button to trigger alert dialog at (647, 242) on #alertButton
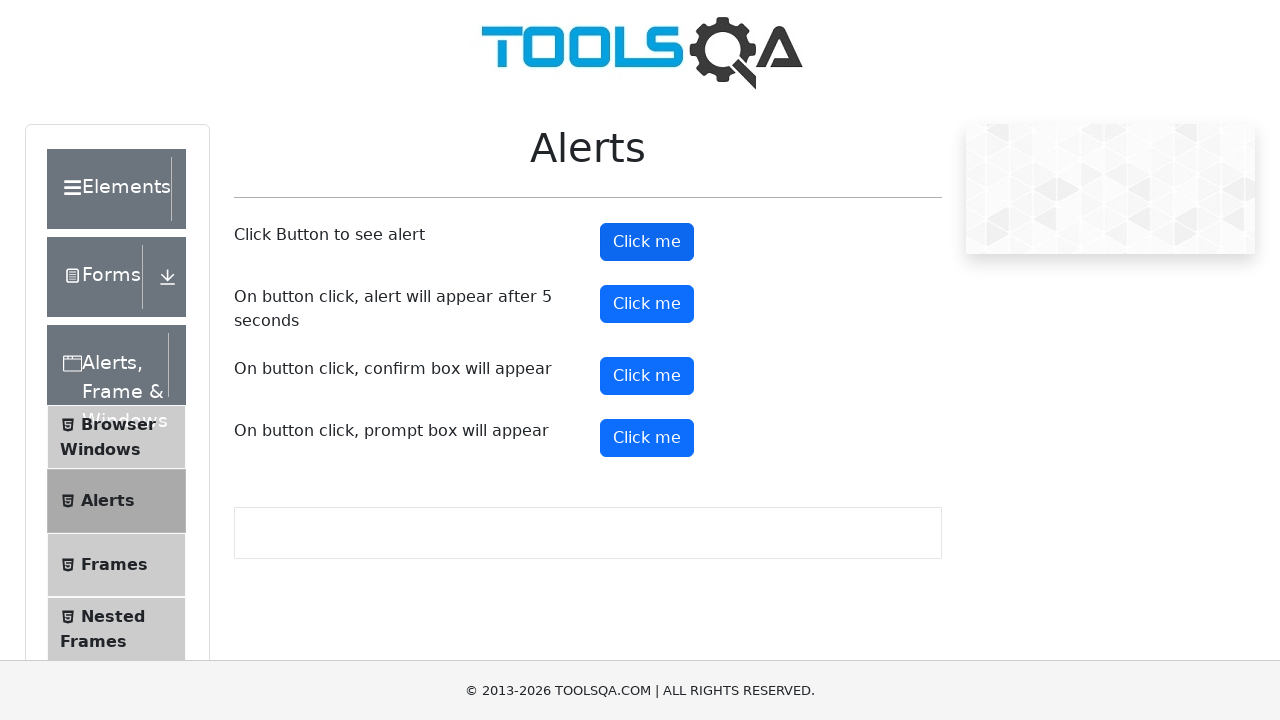

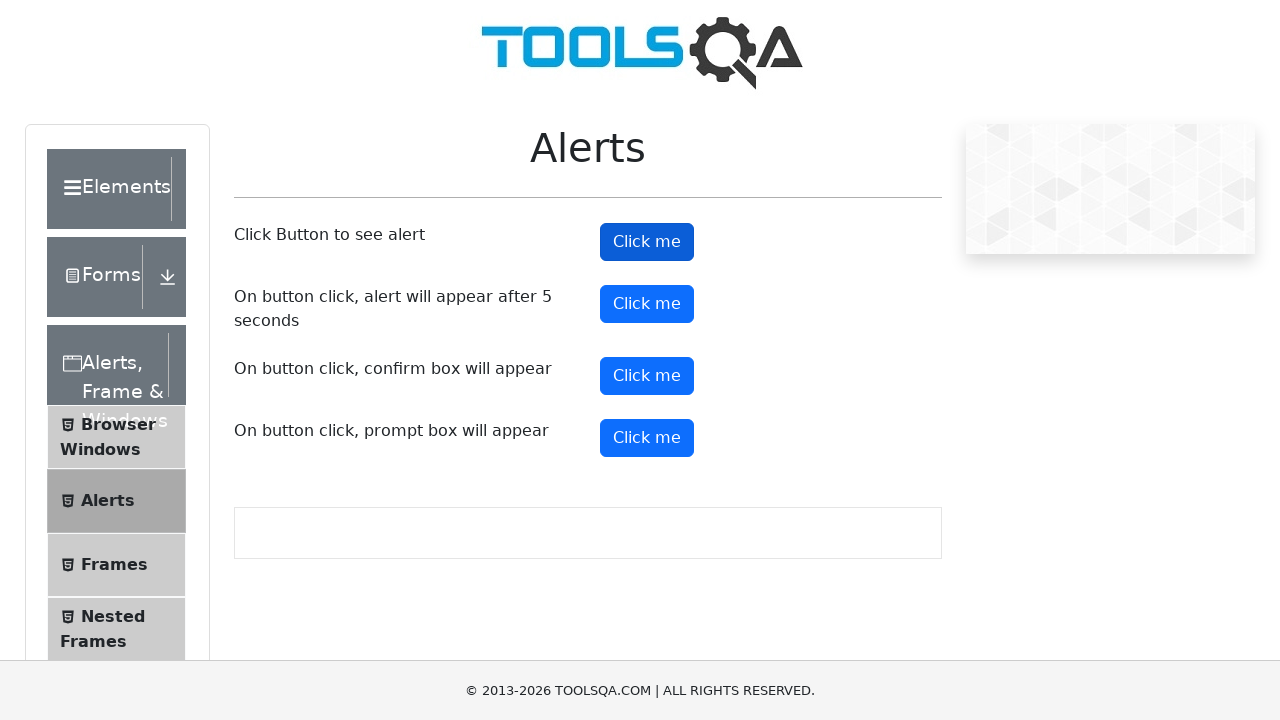